Navigates to GeeksforGeeks homepage and waits for the page to load

Starting URL: https://www.geeksforgeeks.org

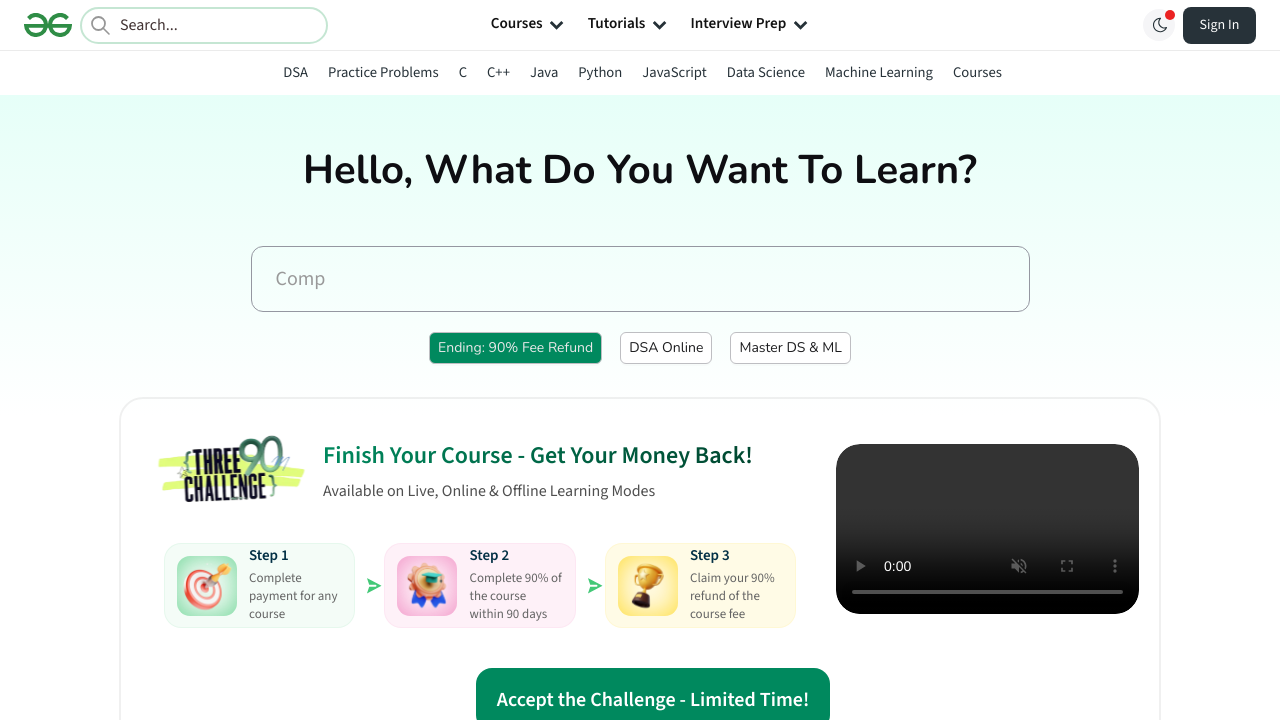

Waited for page to reach networkidle state - GeeksforGeeks homepage fully loaded
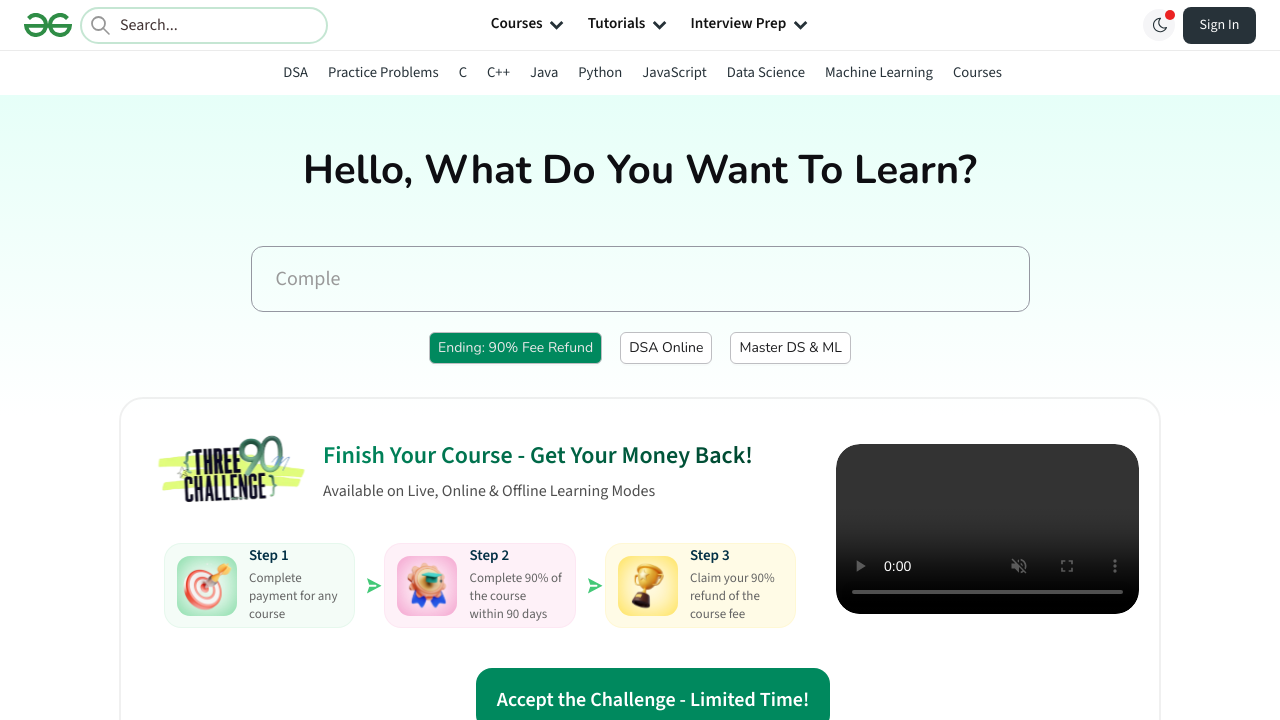

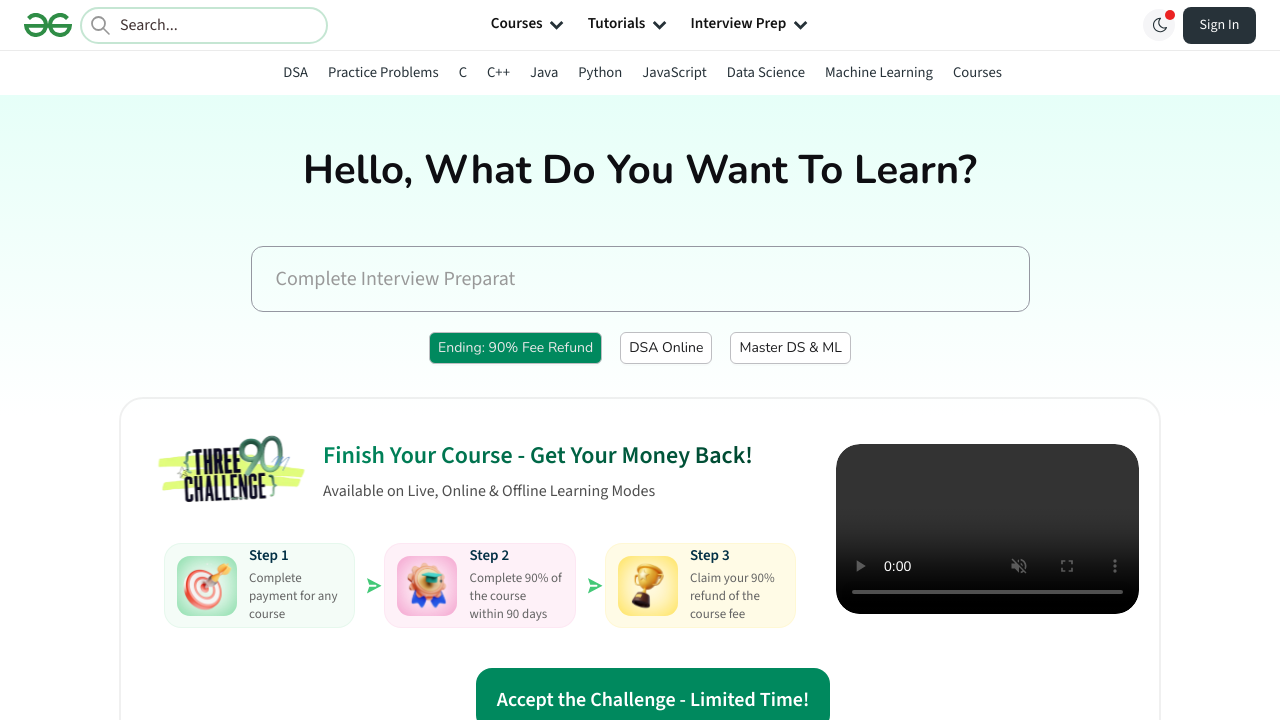